Tests drag and drop functionality on jQuery UI demo page by navigating to the droppable example and dragging an element to a drop target

Starting URL: https://jqueryui.com

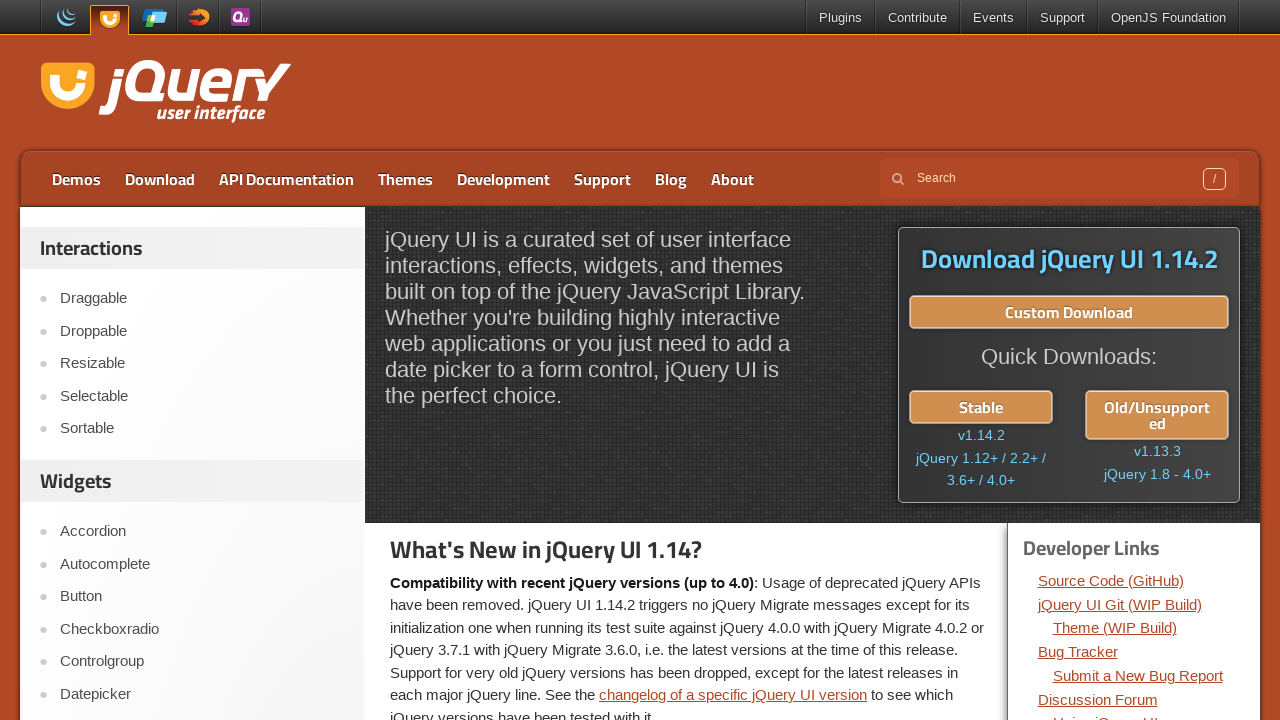

Clicked on the Droppable link to navigate to drag-drop demo at (202, 331) on text=Droppable
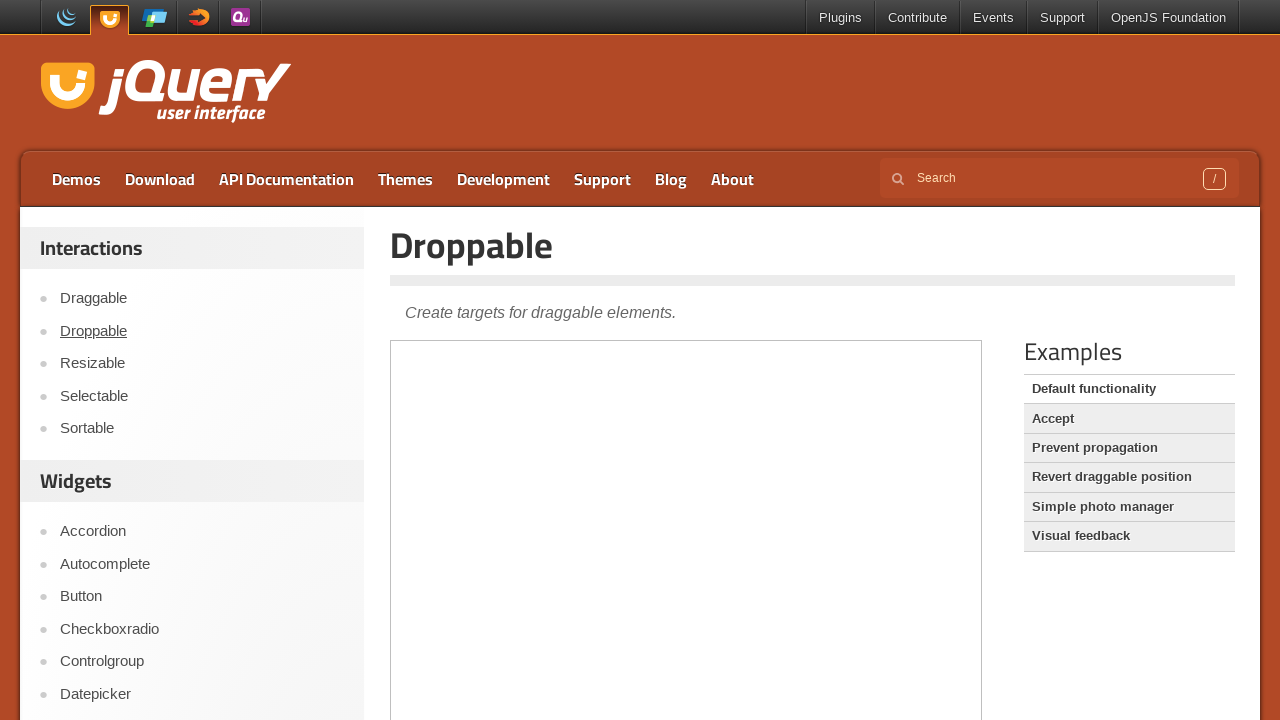

Demo frame loaded
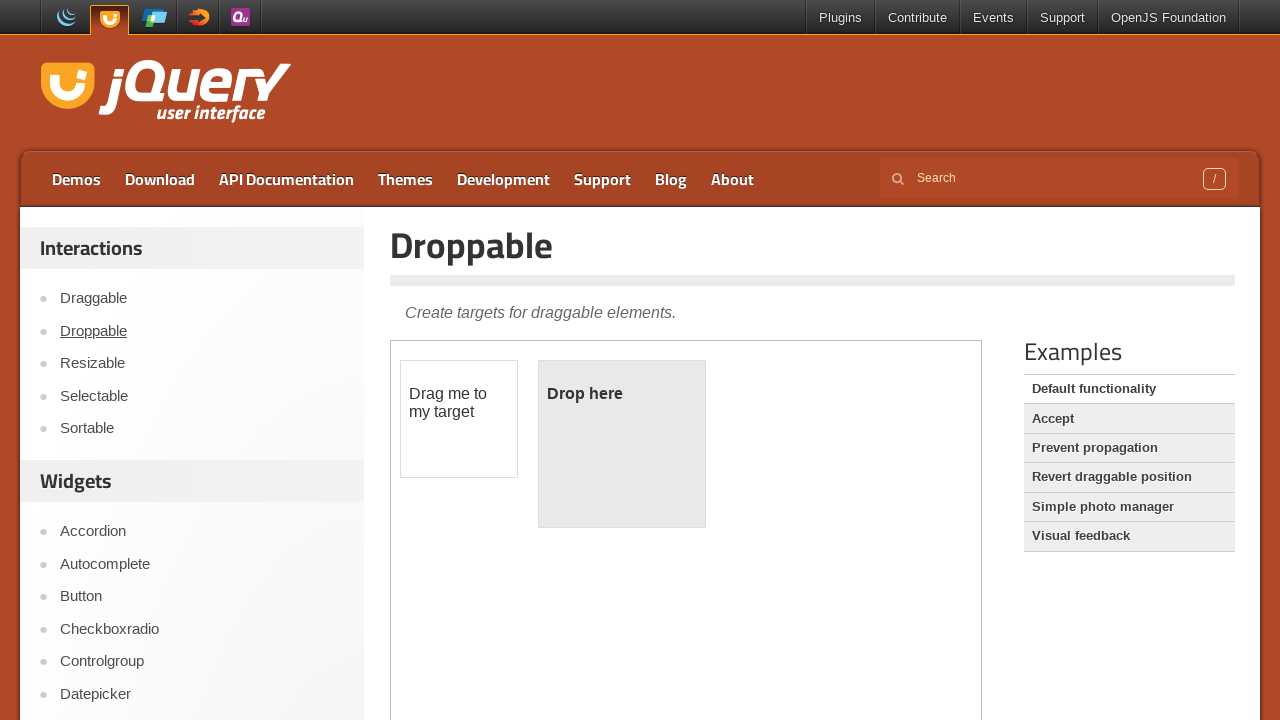

Located the iframe containing the drag-drop demo
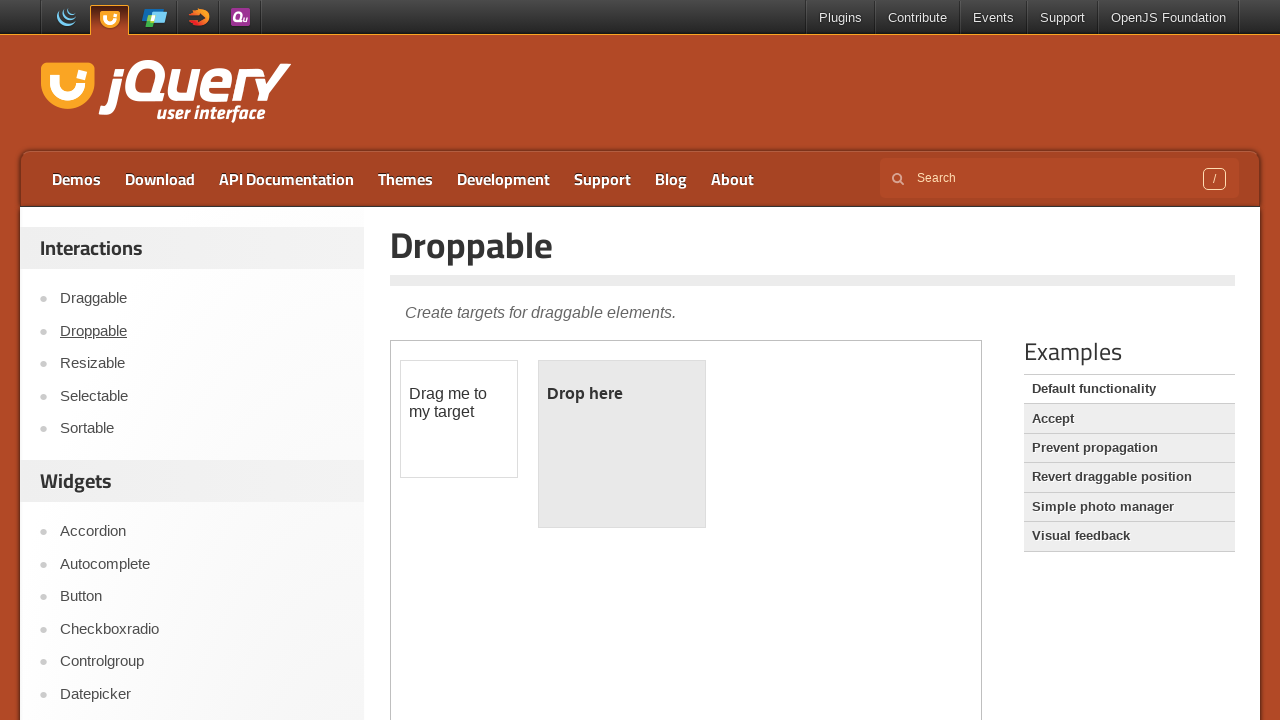

Located the draggable element within the frame
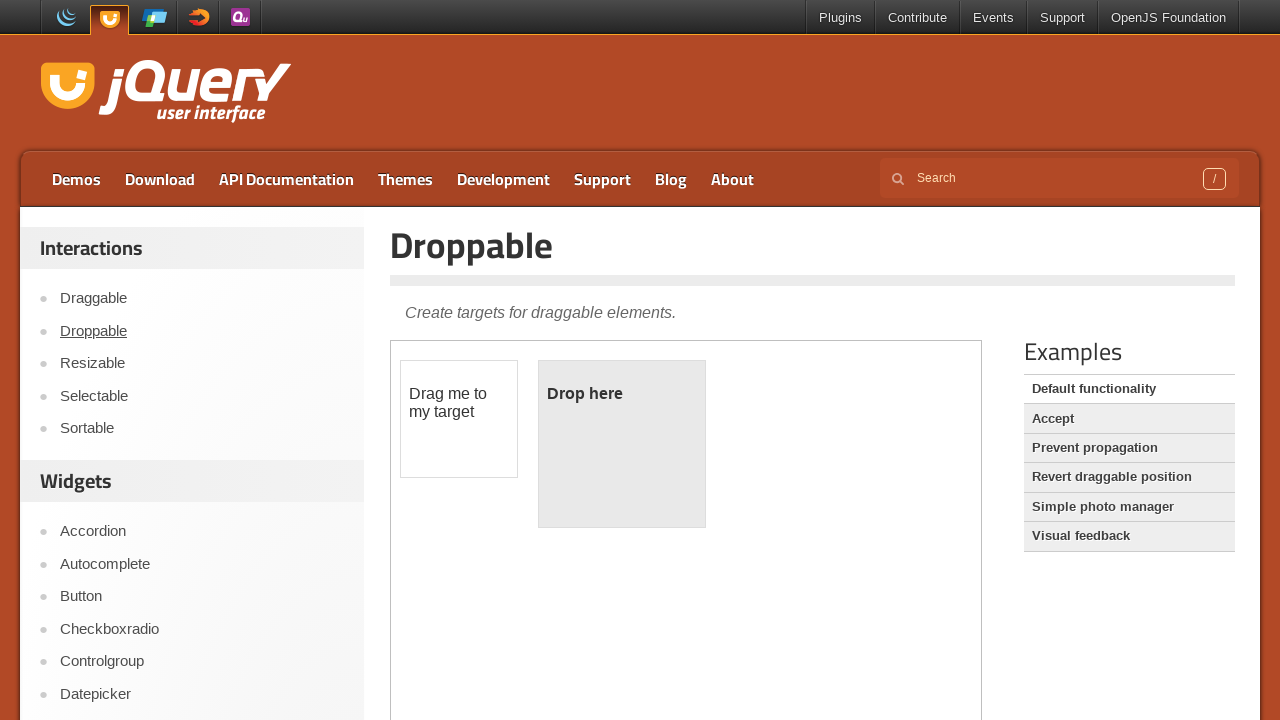

Located the droppable target element within the frame
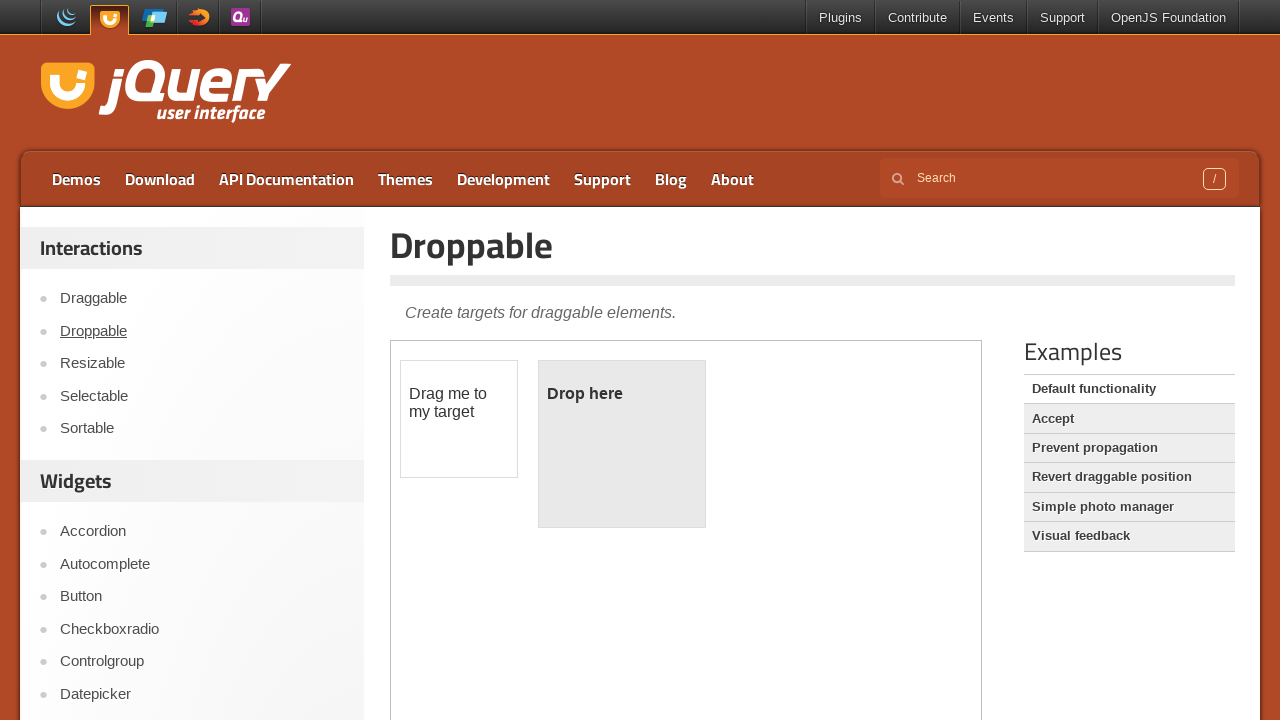

Performed drag and drop action from draggable element to droppable target at (622, 444)
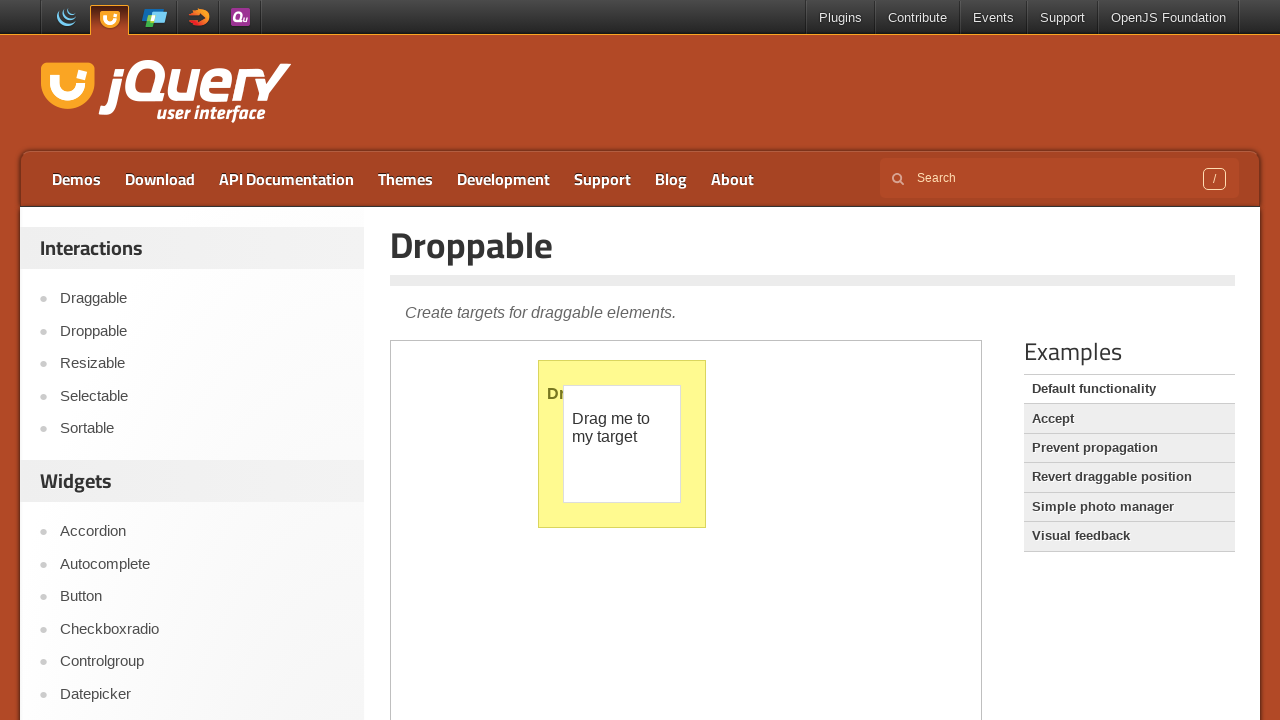

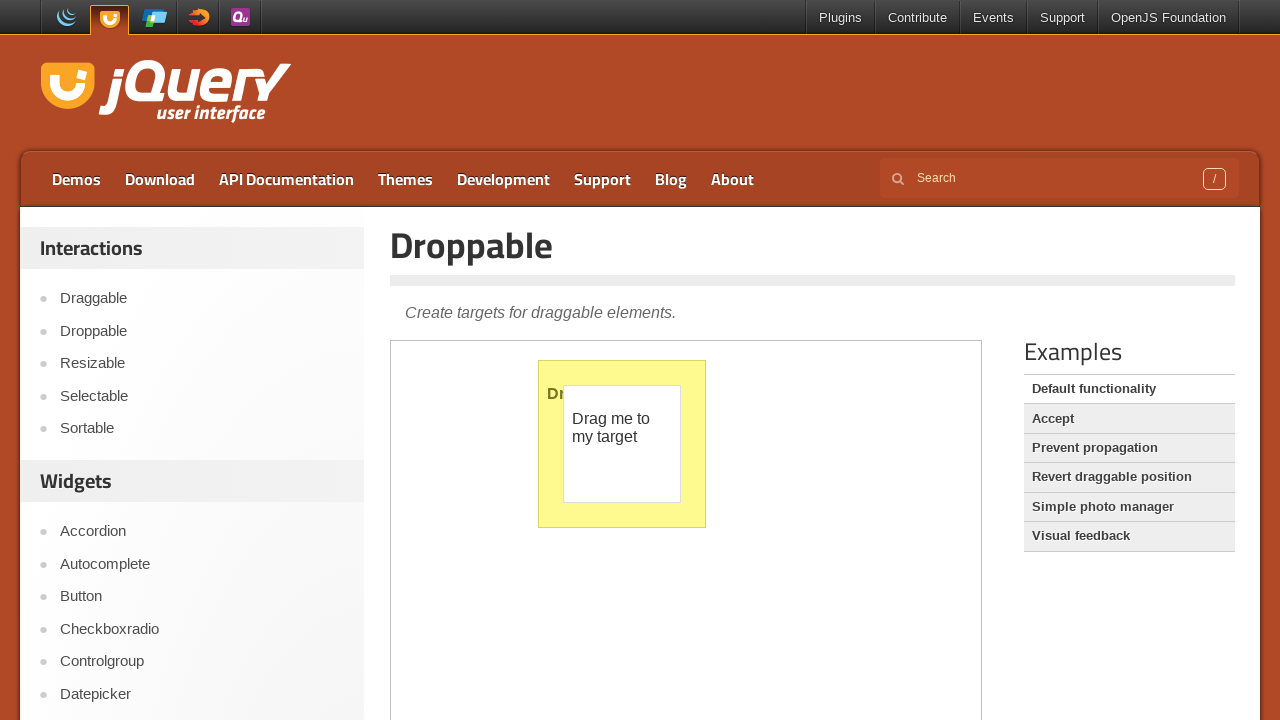